Tests browser window/tab handling by clicking a link that opens a new tab, switching focus to the new tab, and then closing it.

Starting URL: https://the-internet.herokuapp.com/windows

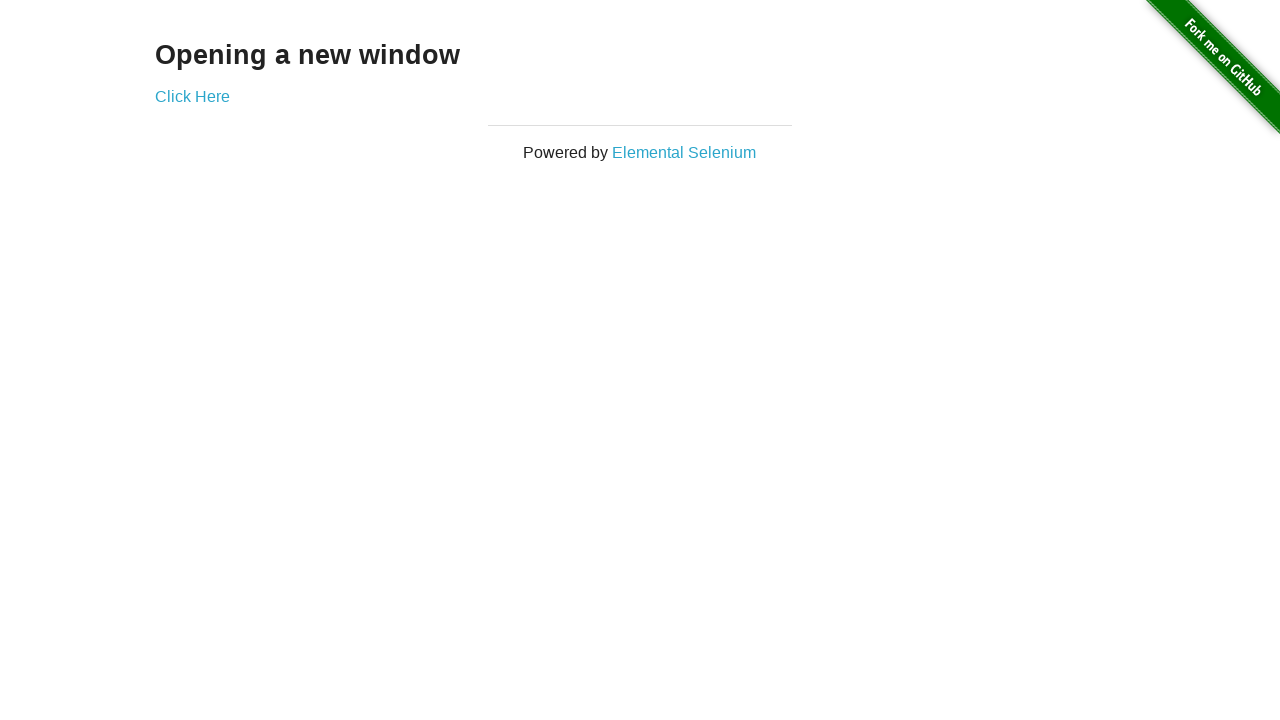

Retrieved main window title
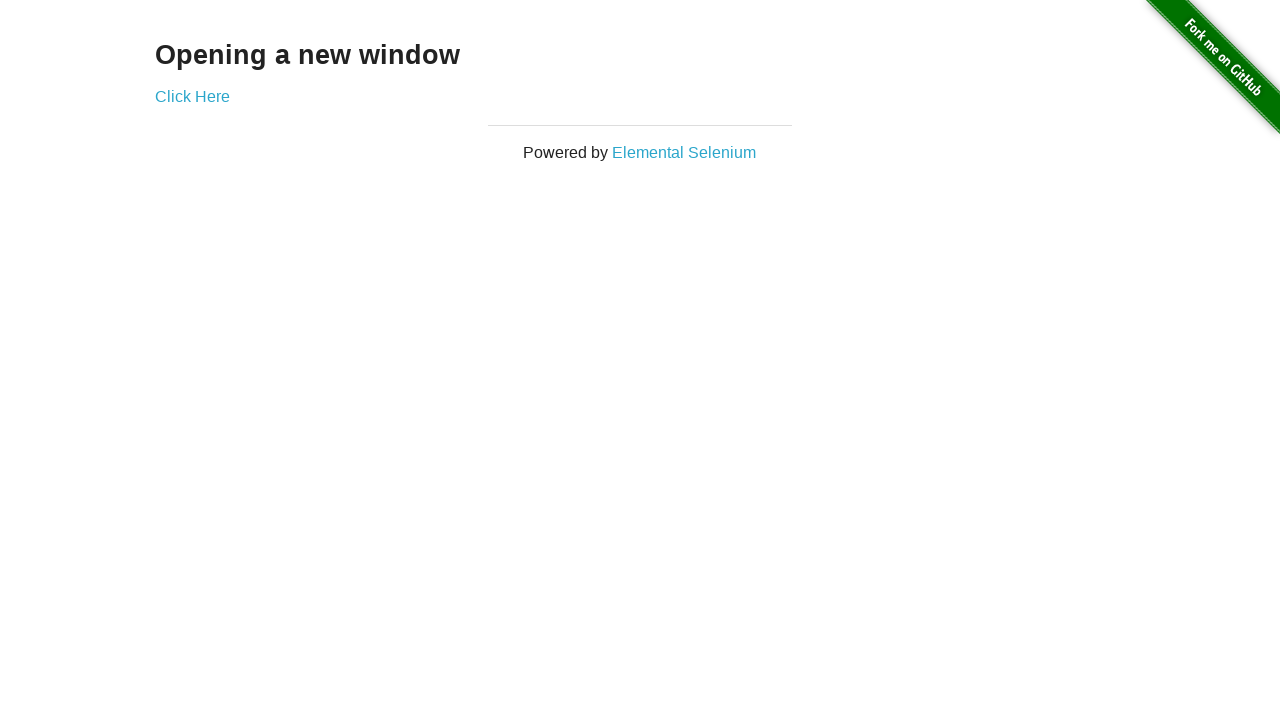

Clicked 'Click Here' link to open new tab at (192, 96) on text=Click Here
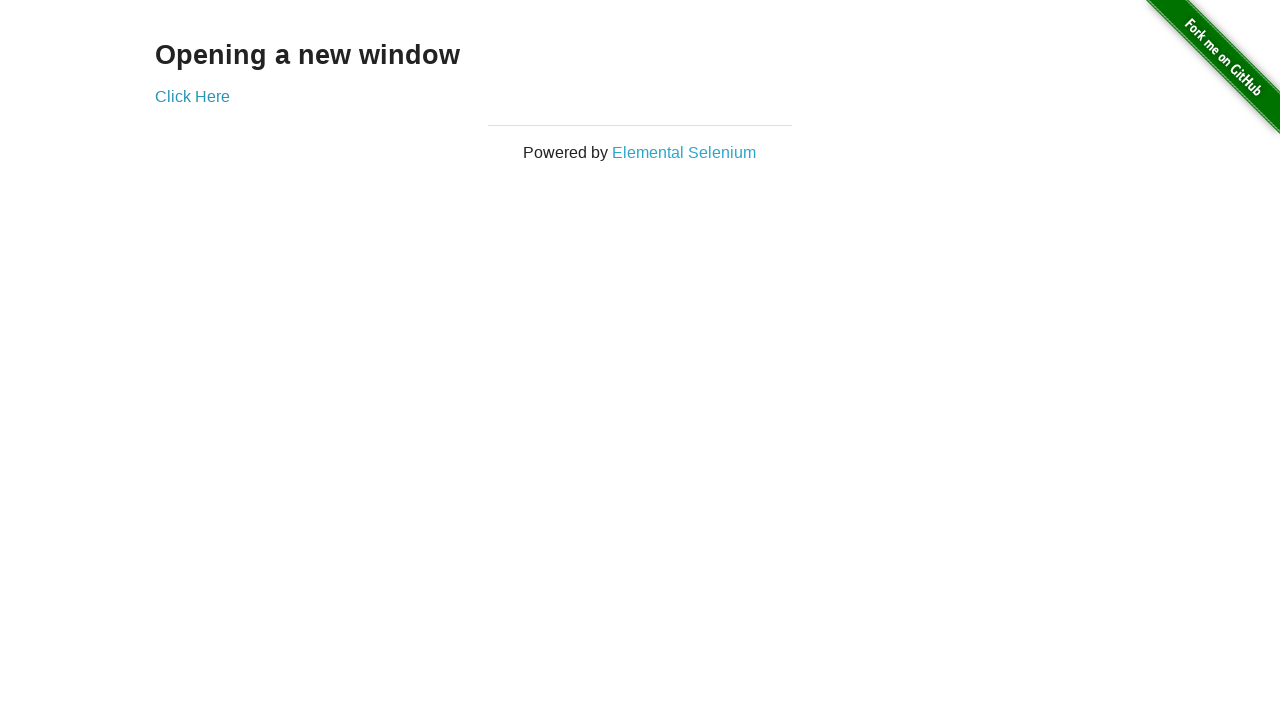

Captured new child page/tab
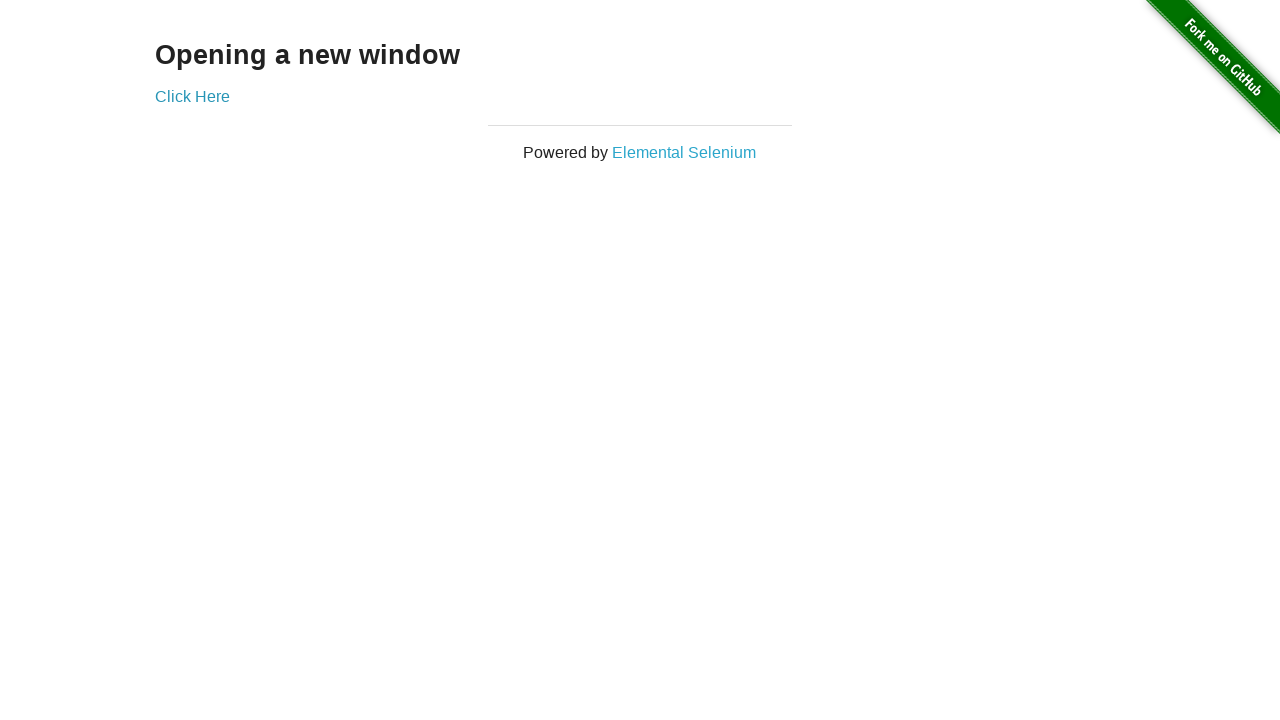

Child page loaded successfully
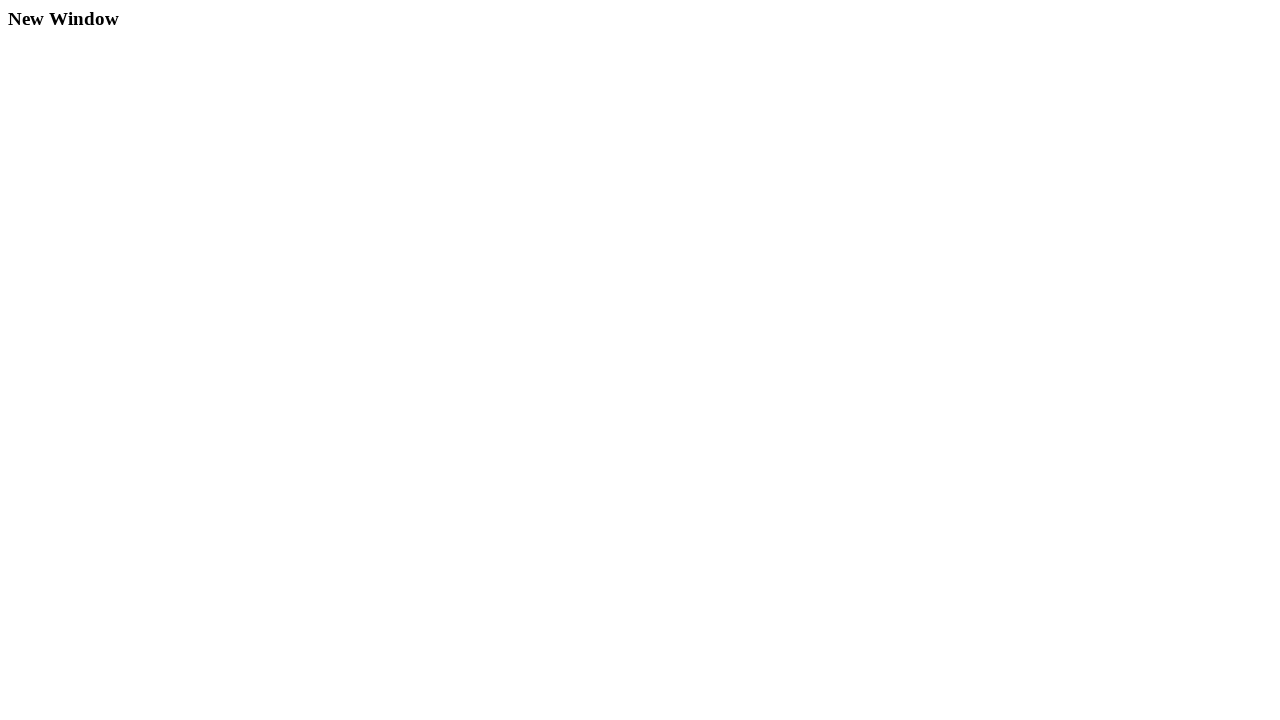

Retrieved child window title
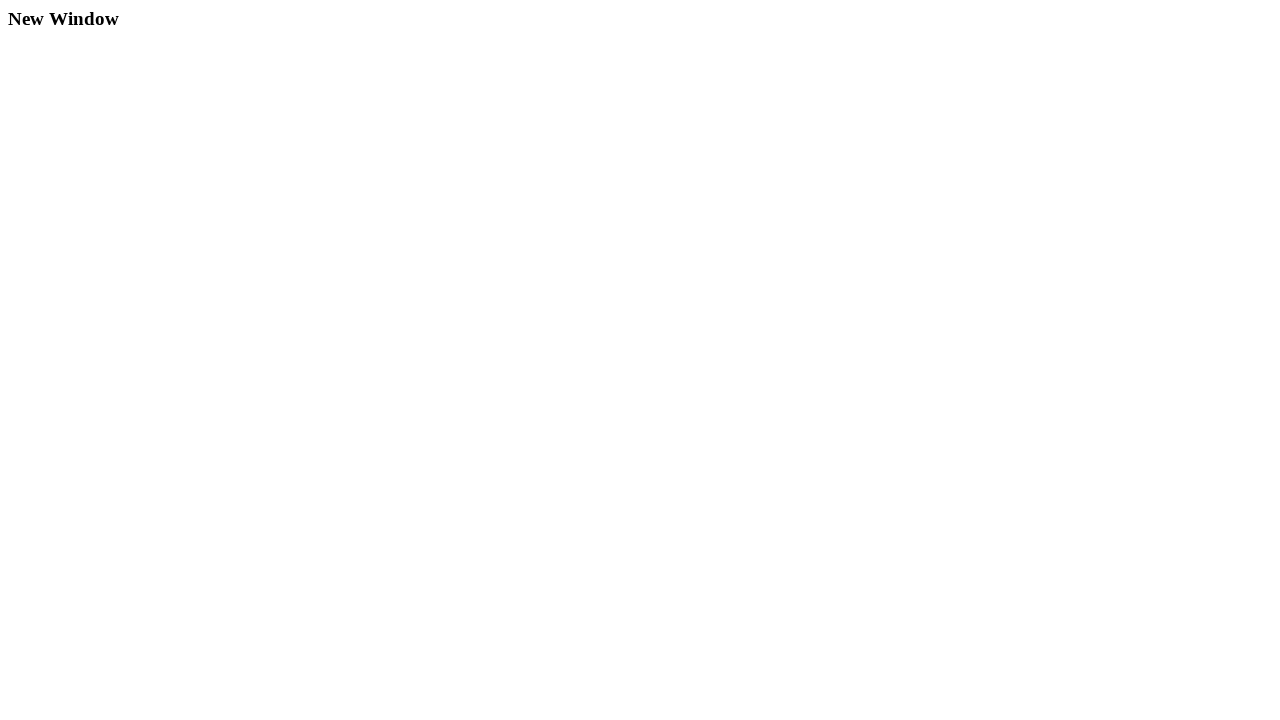

Closed child tab
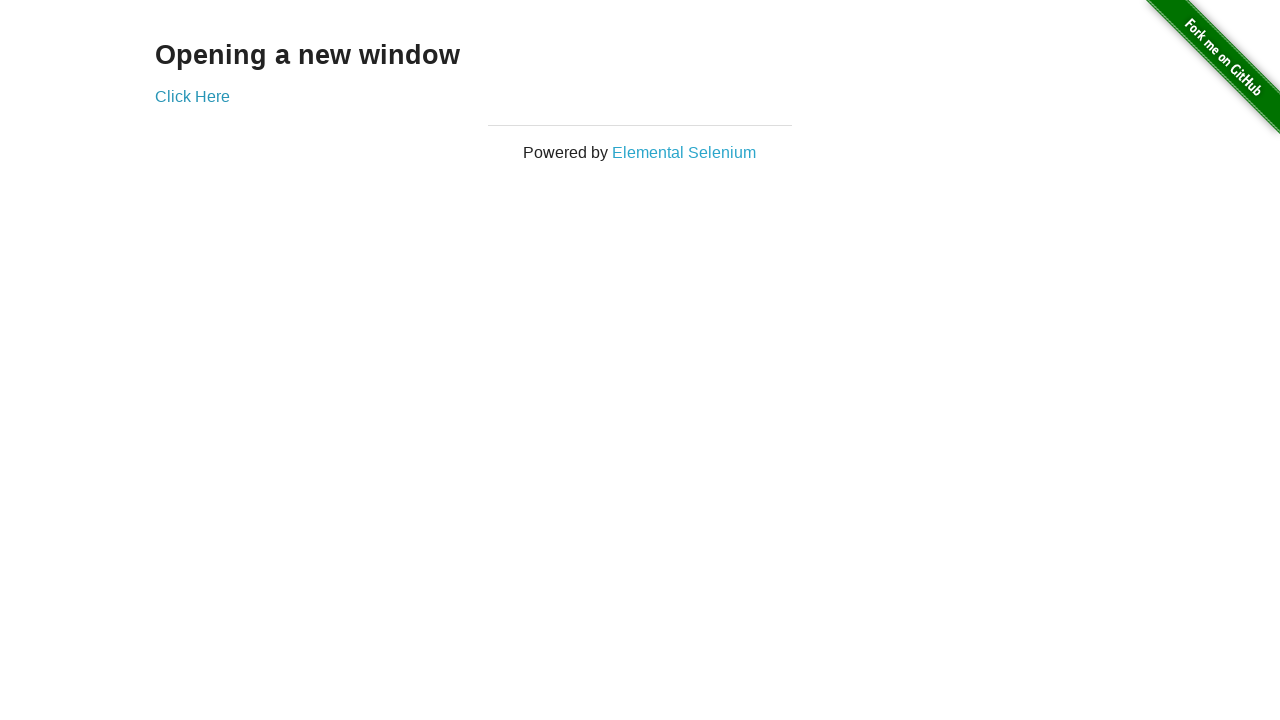

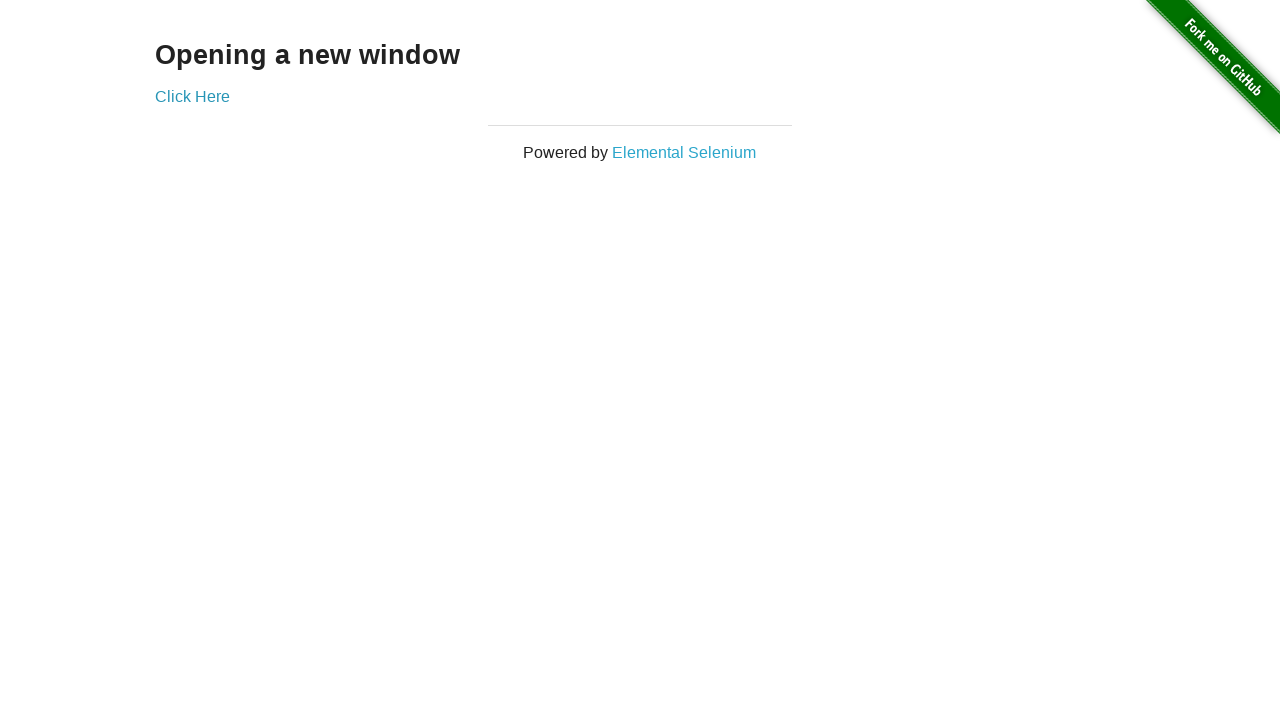